Tests the search functionality on Python.org by entering a search query "pycon" and submitting the form to verify results are returned

Starting URL: http://www.python.org

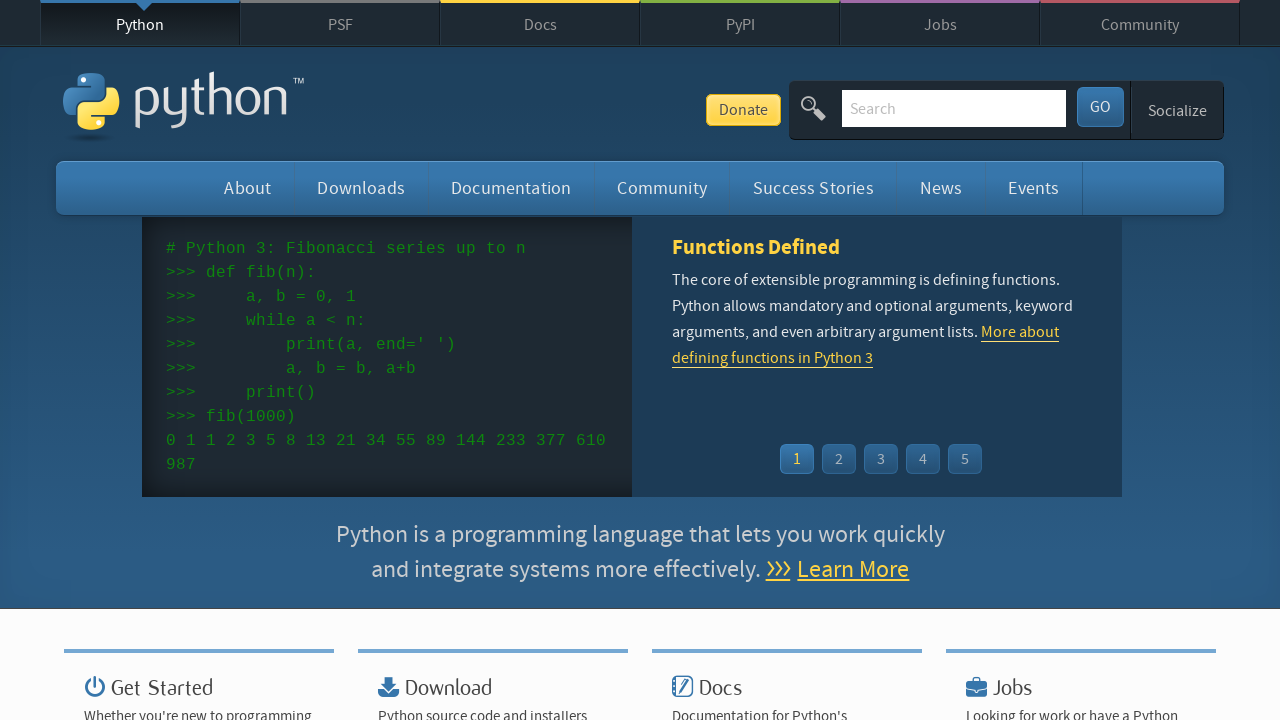

Filled search box with 'pycon' query on input[name='q']
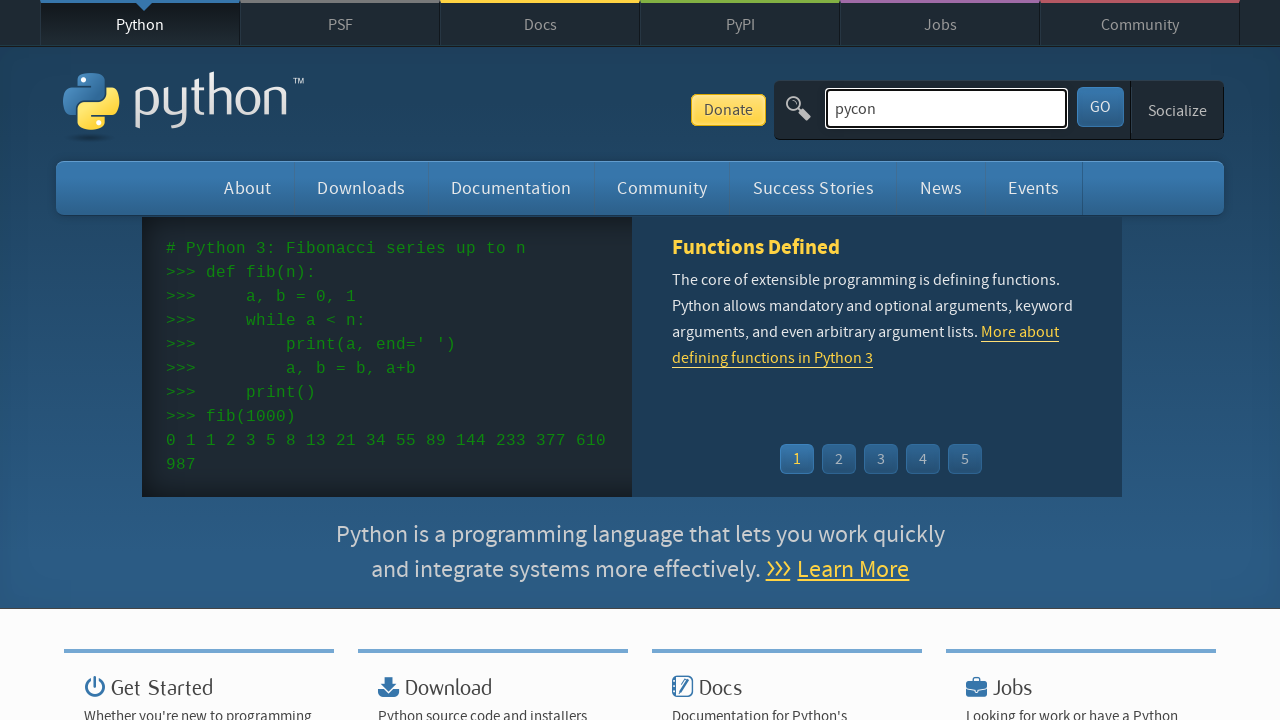

Pressed Enter to submit search form on input[name='q']
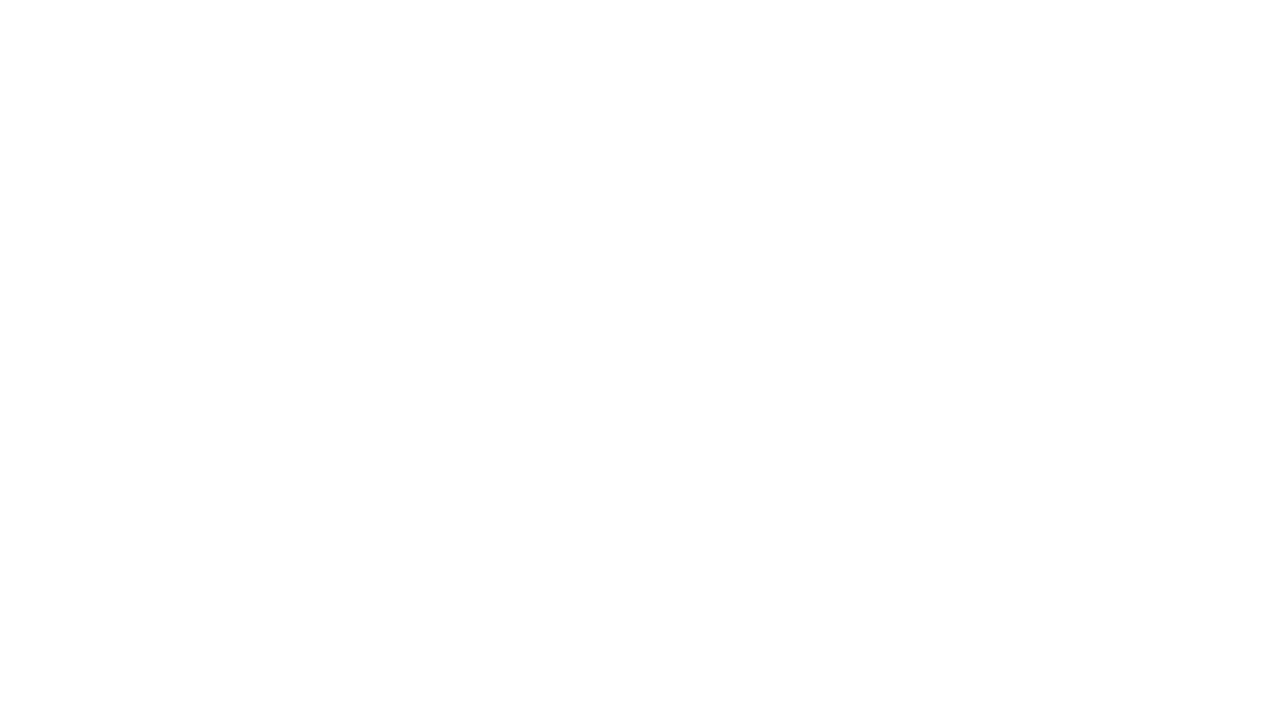

Search results loaded successfully
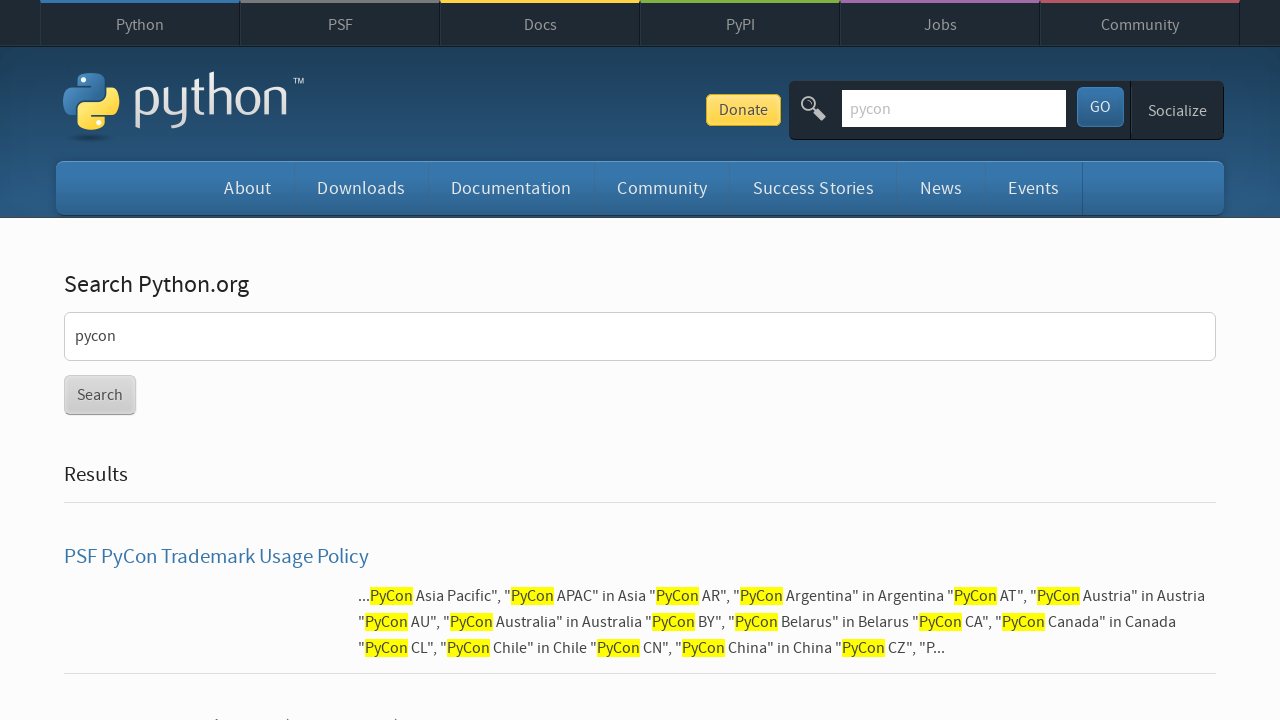

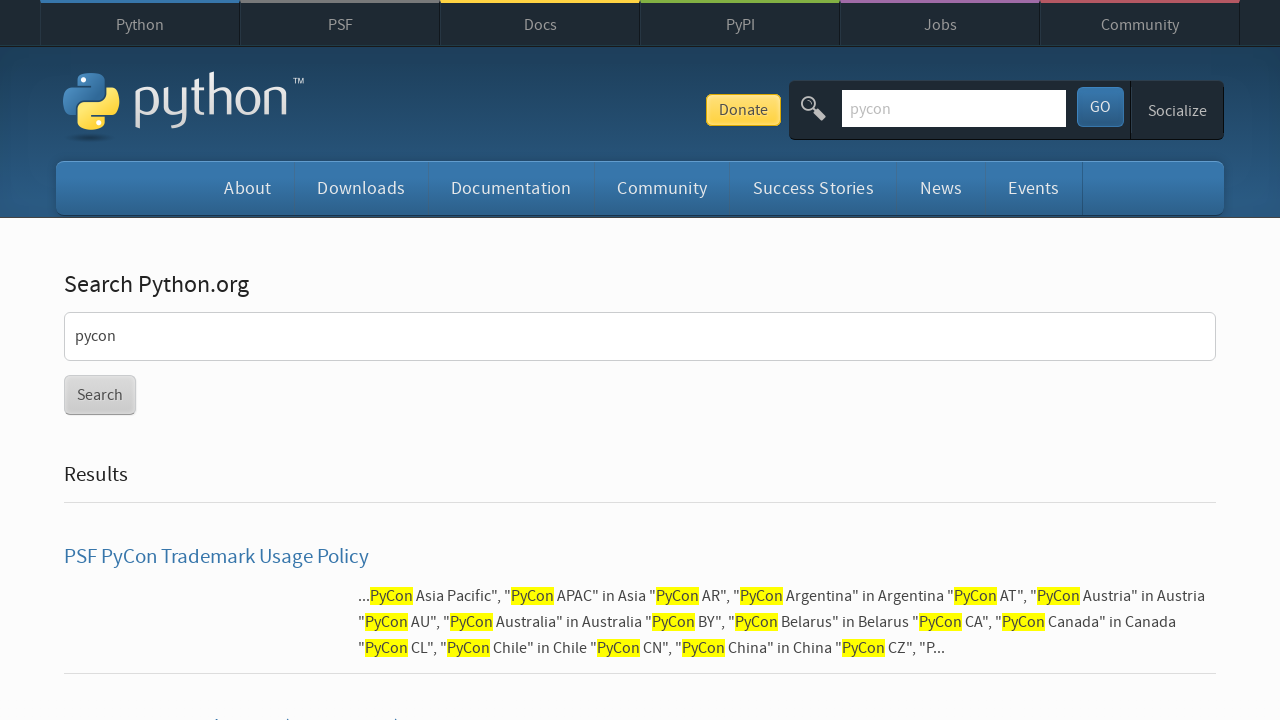